Tests the search functionality on TechProEducation website by entering a search query and submitting it

Starting URL: https://www.techproeducation.com

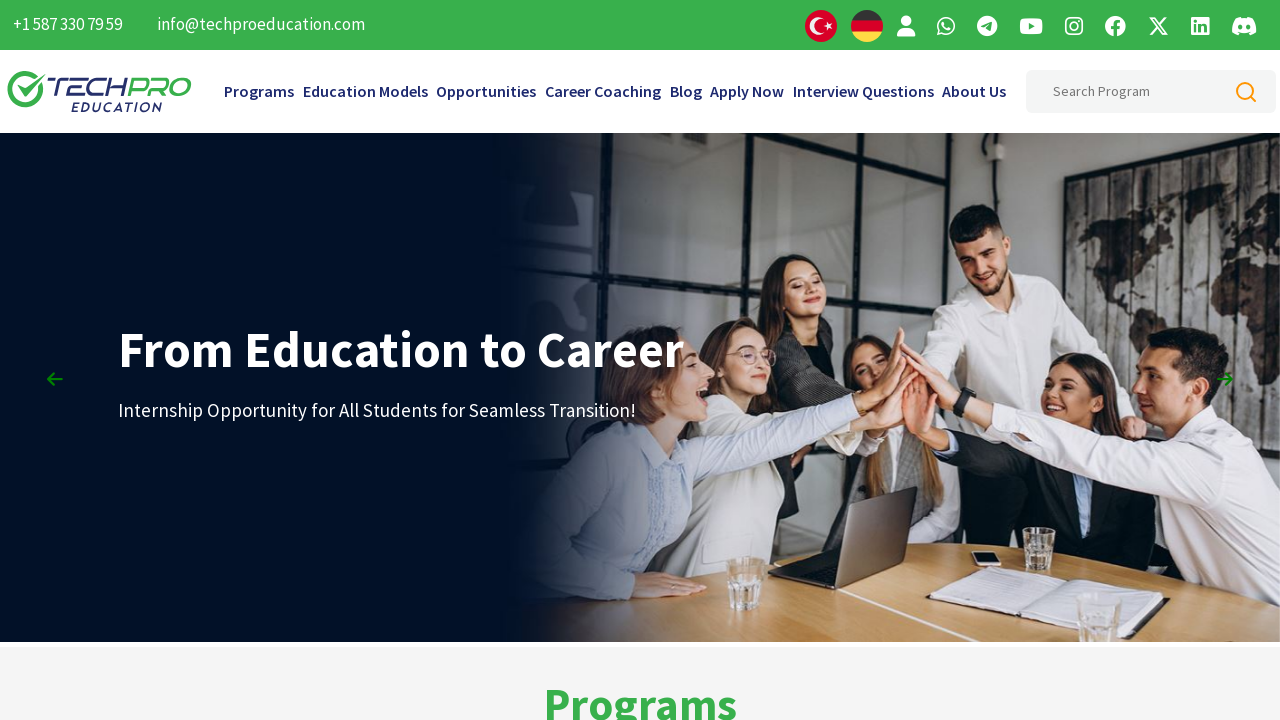

Waited for search input field to be visible
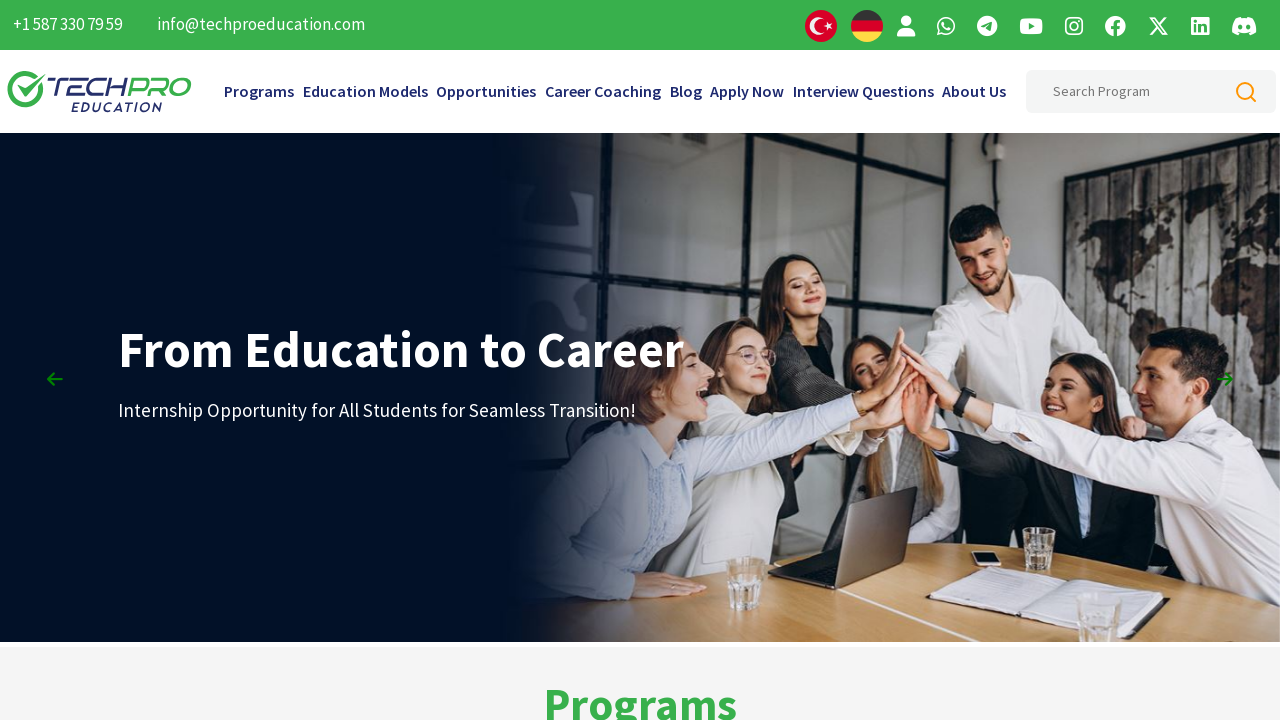

Filled search input field with 'QA' on input[type='text']
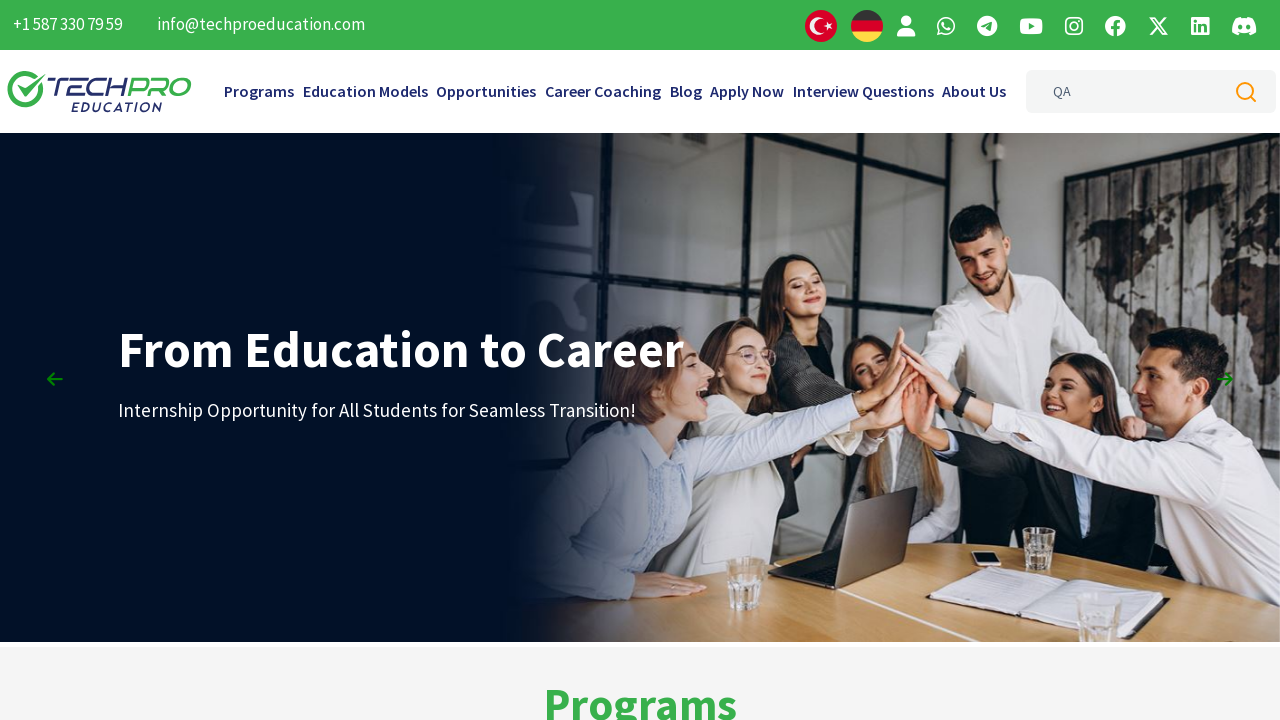

Pressed Enter to submit search query on input[type='text']
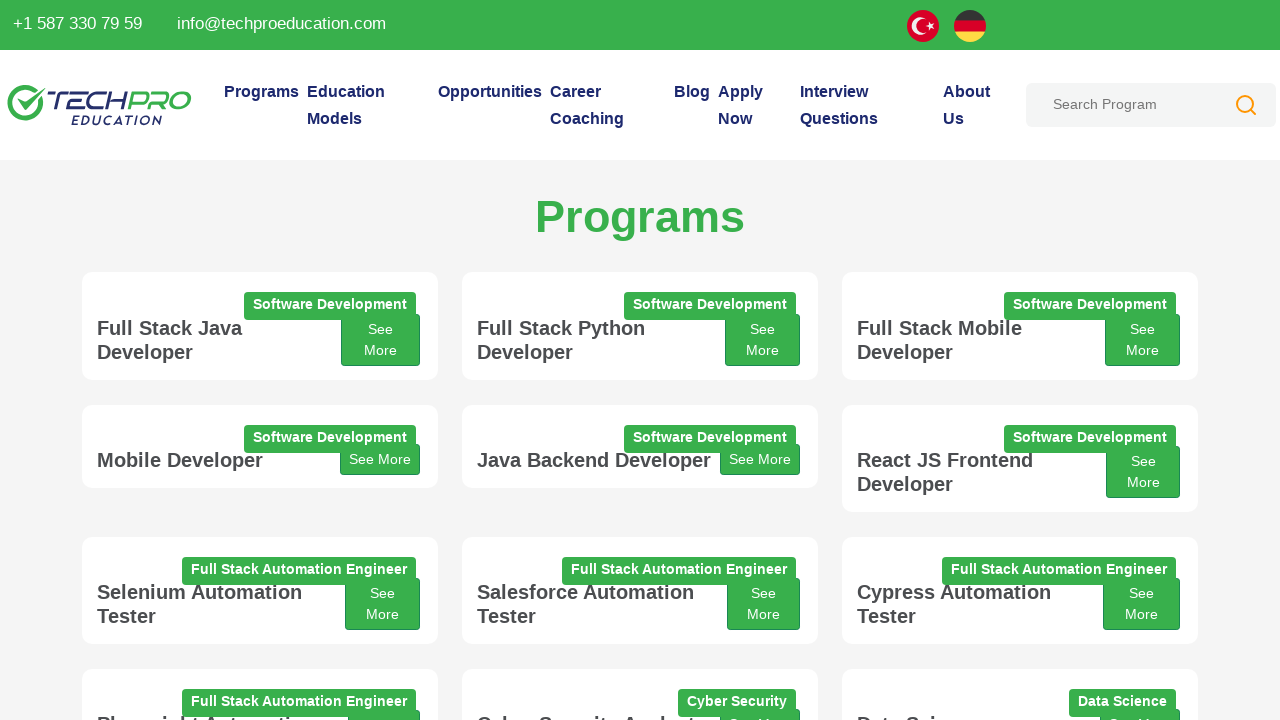

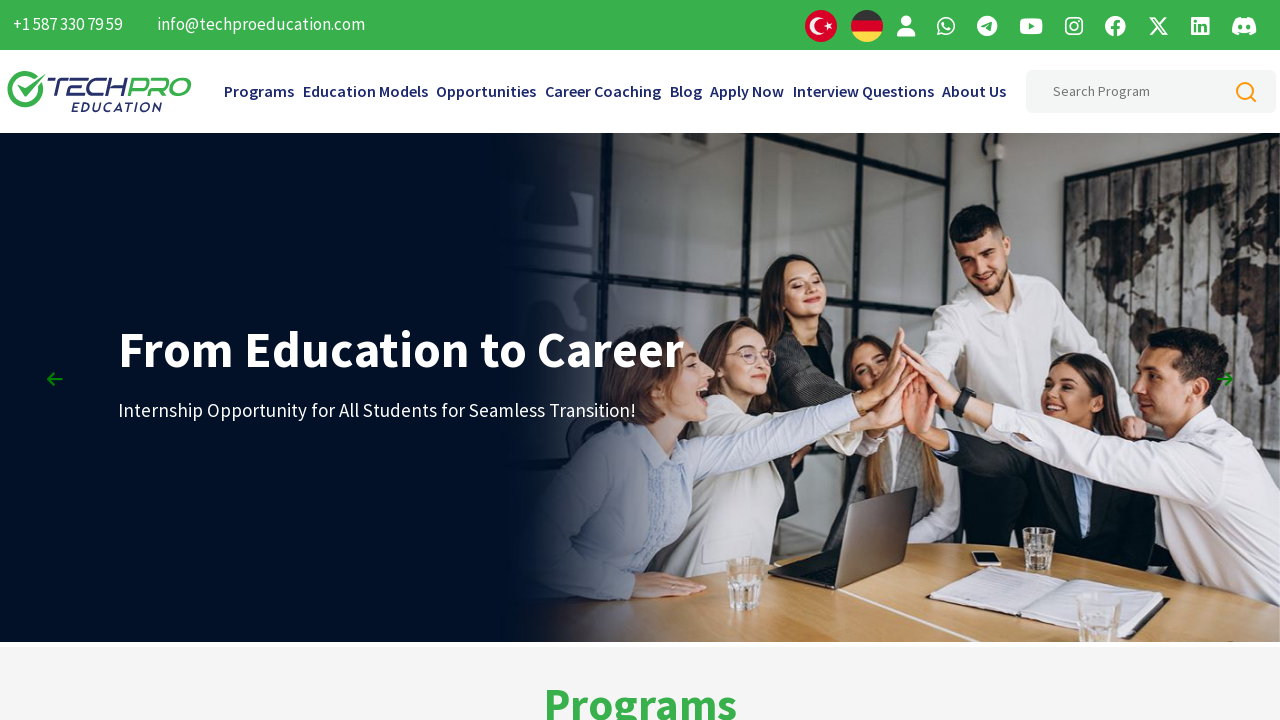